Tests drag and drop functionality by switching to an iframe and dragging an element to a drop target on the jQuery UI demo page

Starting URL: https://jqueryui.com/droppable/

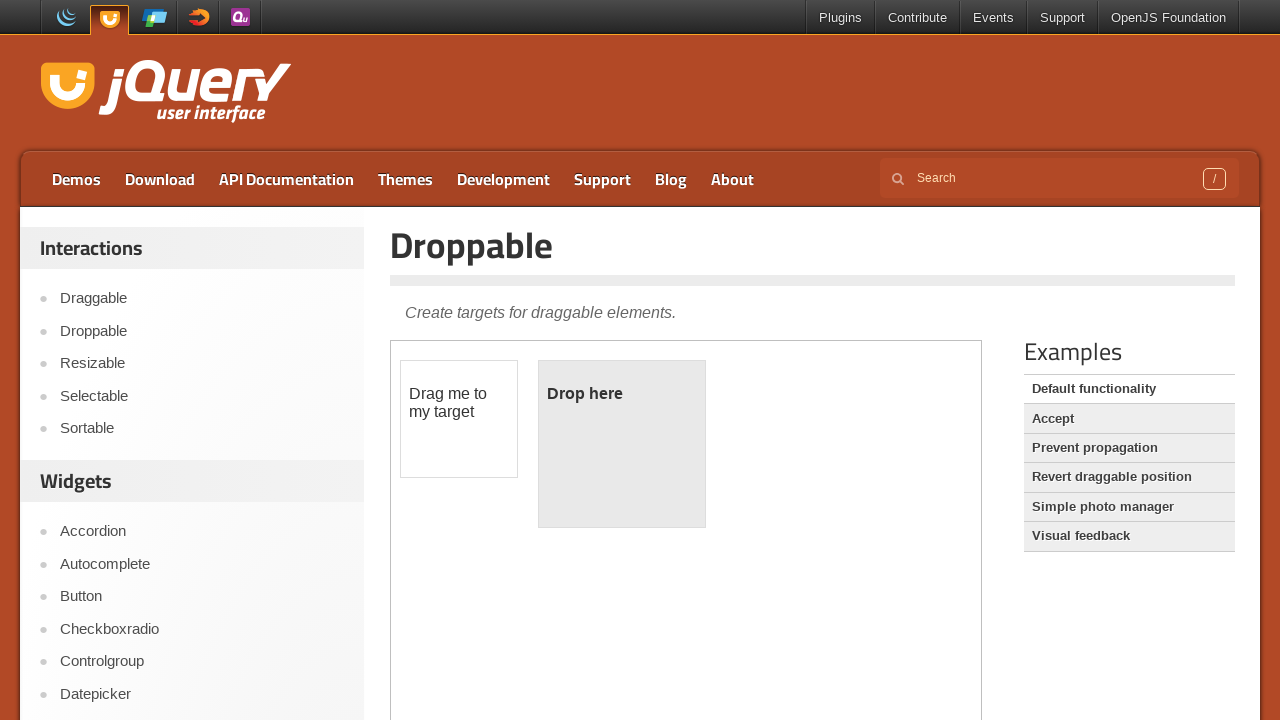

Navigated to jQuery UI droppable demo page
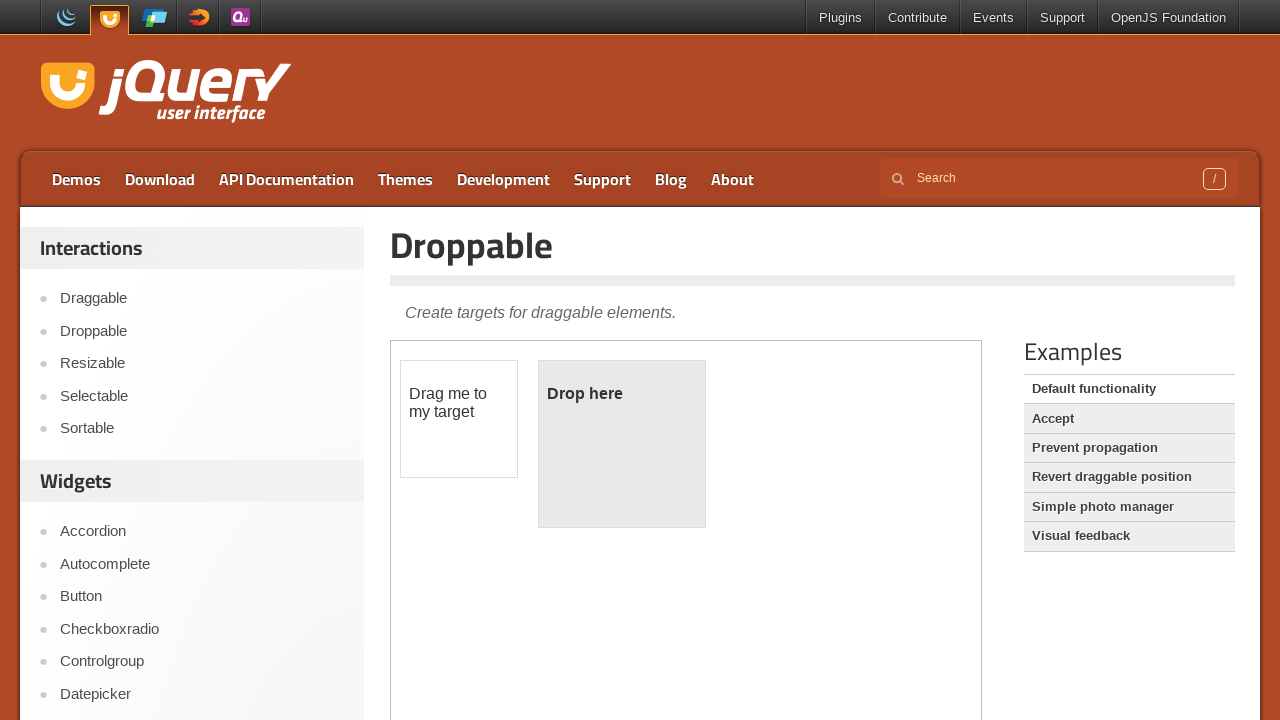

Located demo iframe
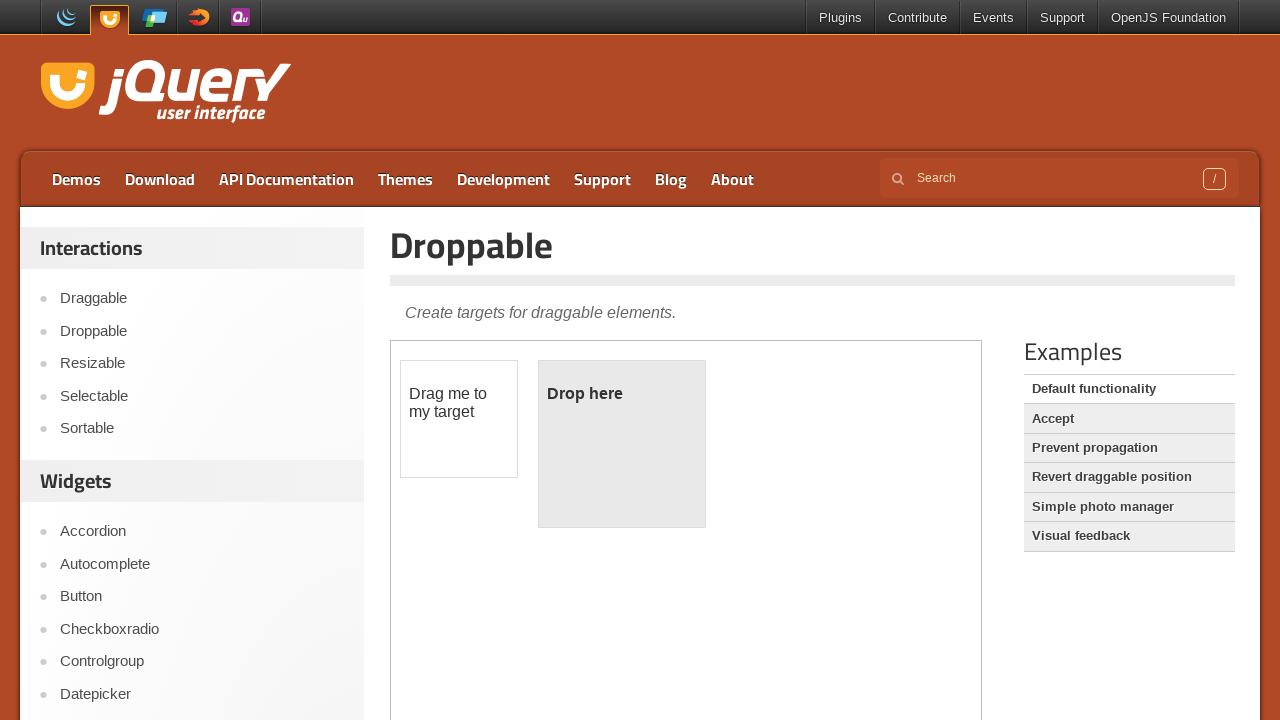

Clicked on draggable element with text 'Drag me to my target' at (459, 403) on iframe.demo-frame >> internal:control=enter-frame >> xpath=//p[contains(text(),'
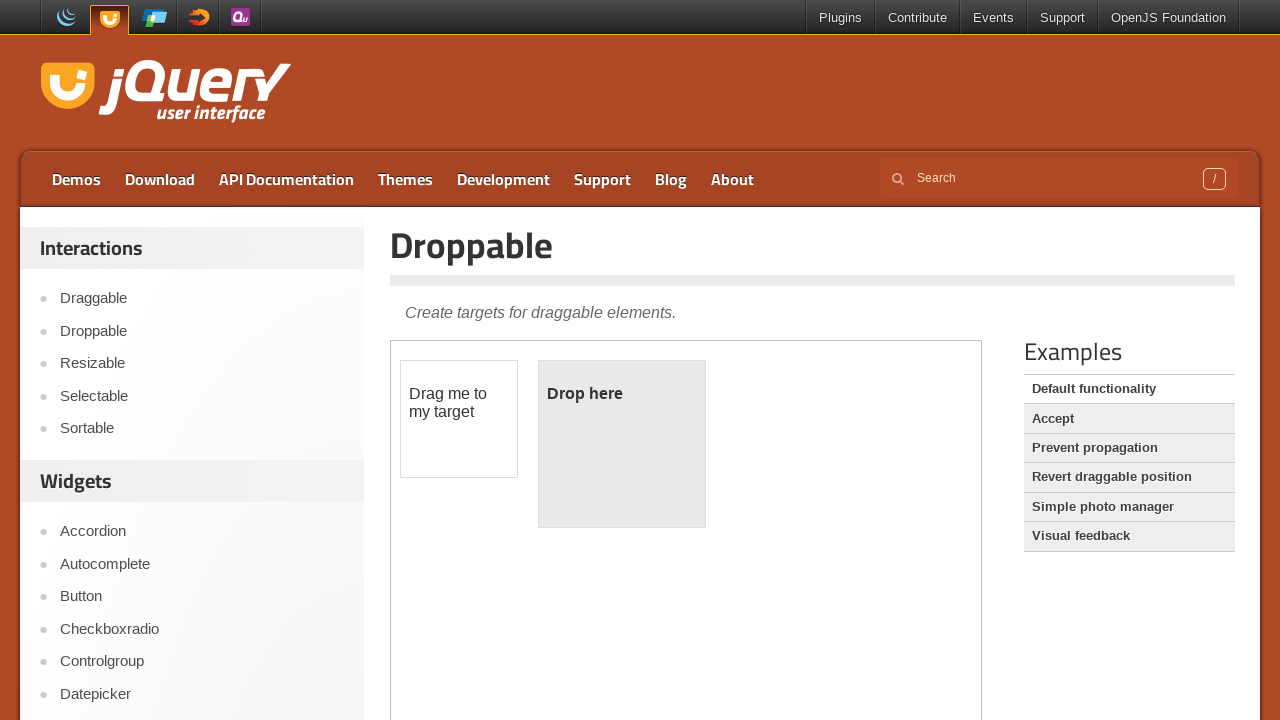

Located draggable element by ID
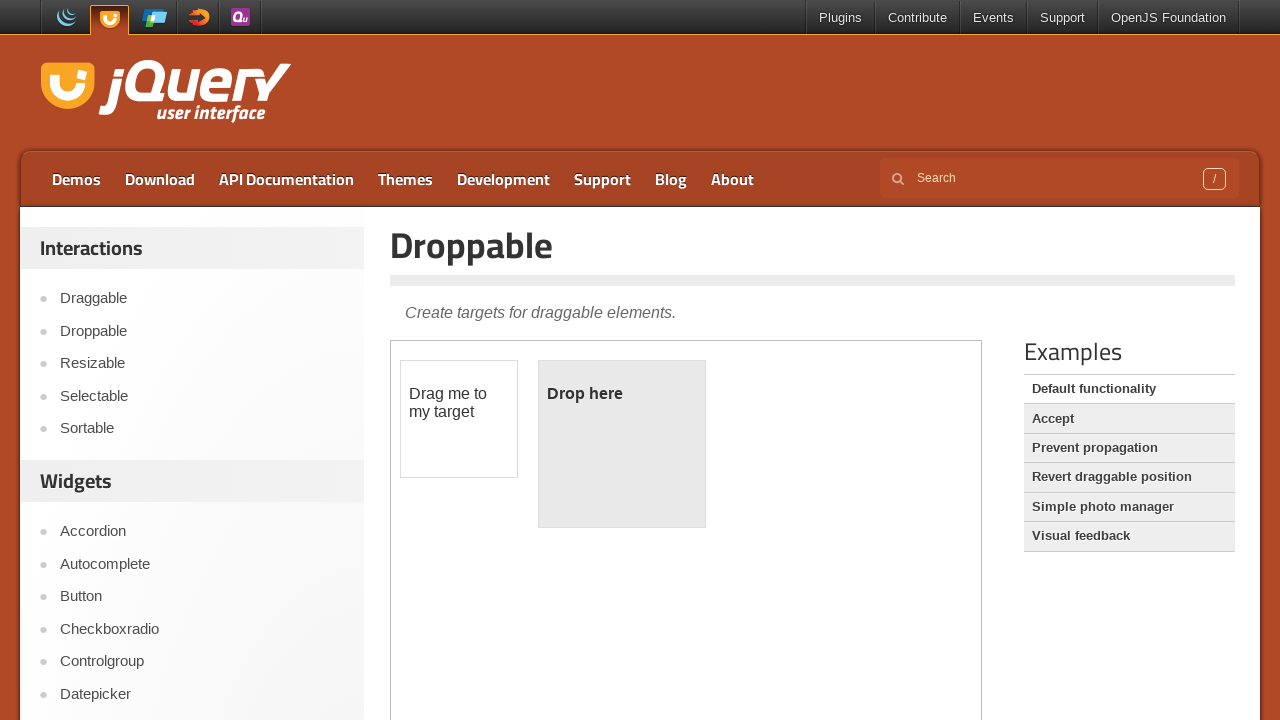

Located droppable target element by ID
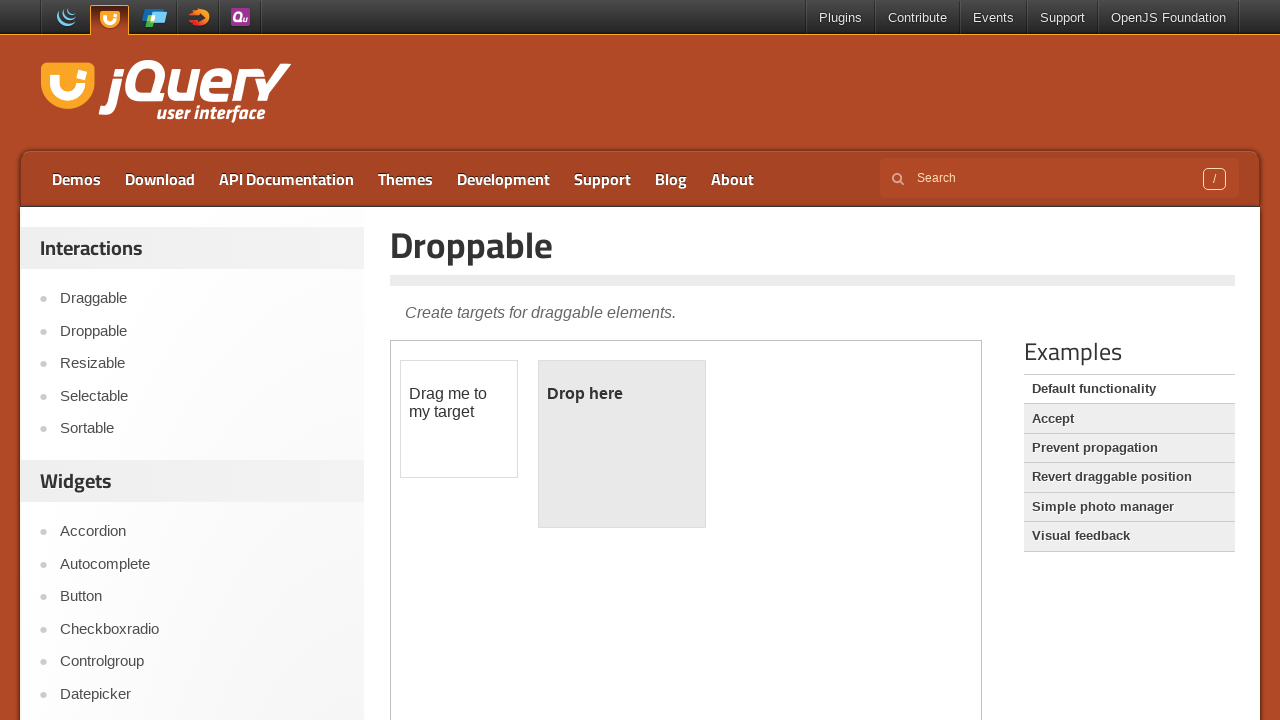

Dragged element to drop target successfully at (622, 444)
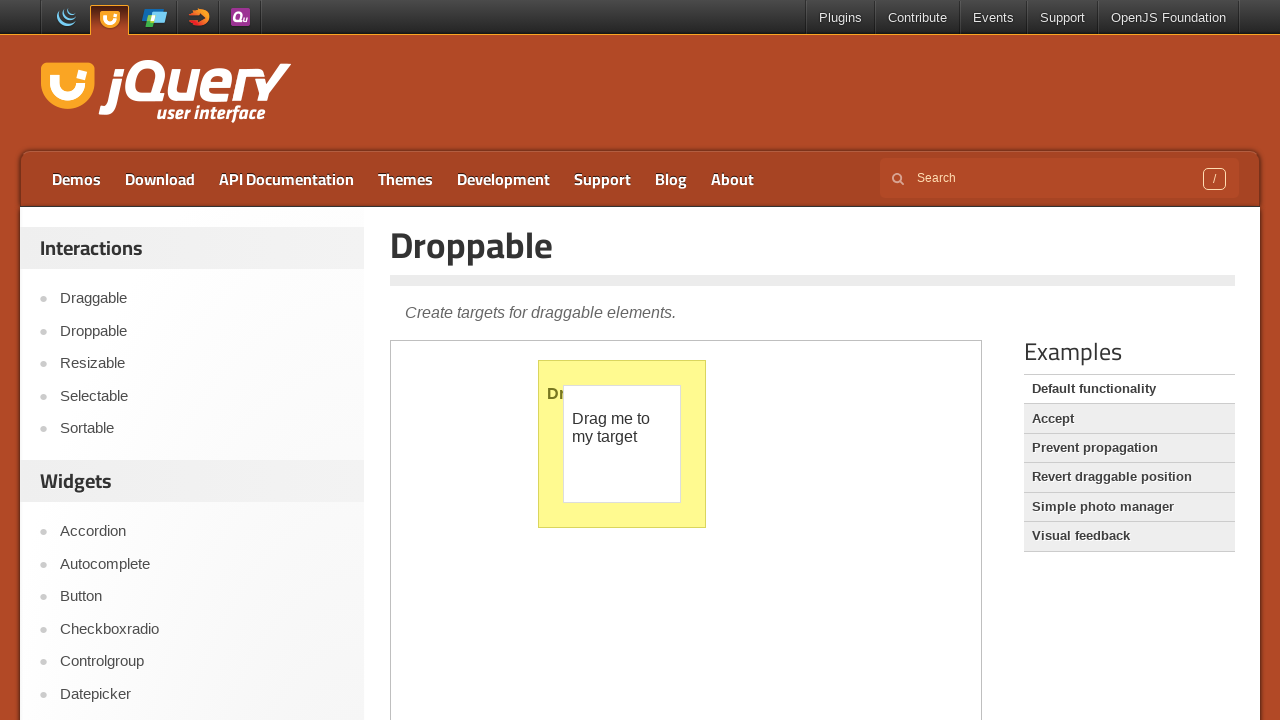

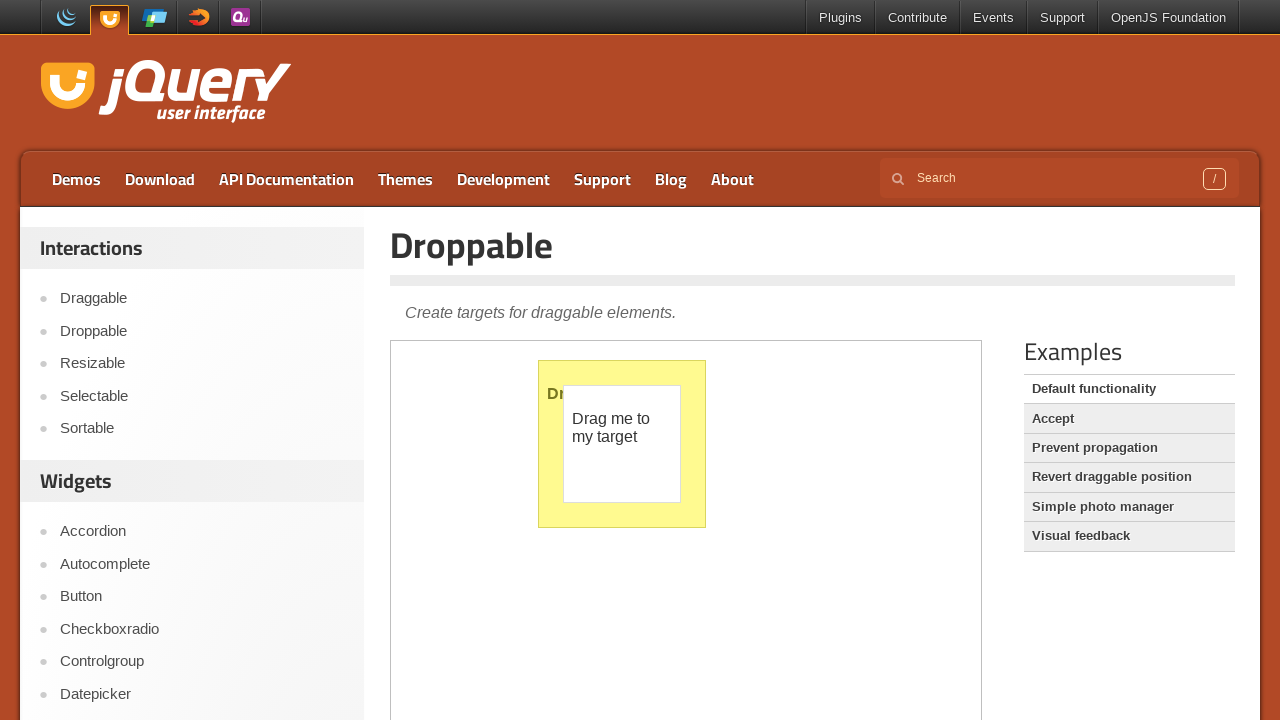